Tests opening a new browser tab by clicking the "New Tab" button, switching between the main page and the new tab, and verifying window handle switching works correctly.

Starting URL: https://demoqa.com/browser-windows

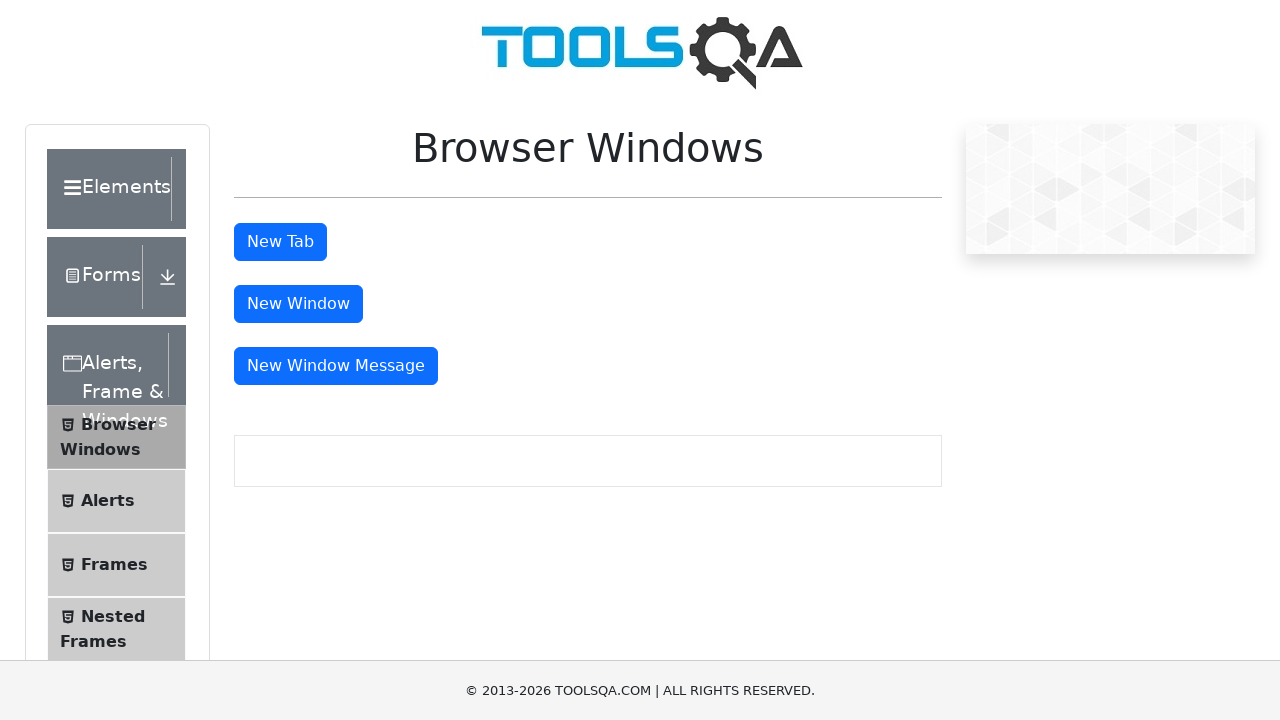

Clicked the 'New Tab' button at (280, 242) on #tabButton
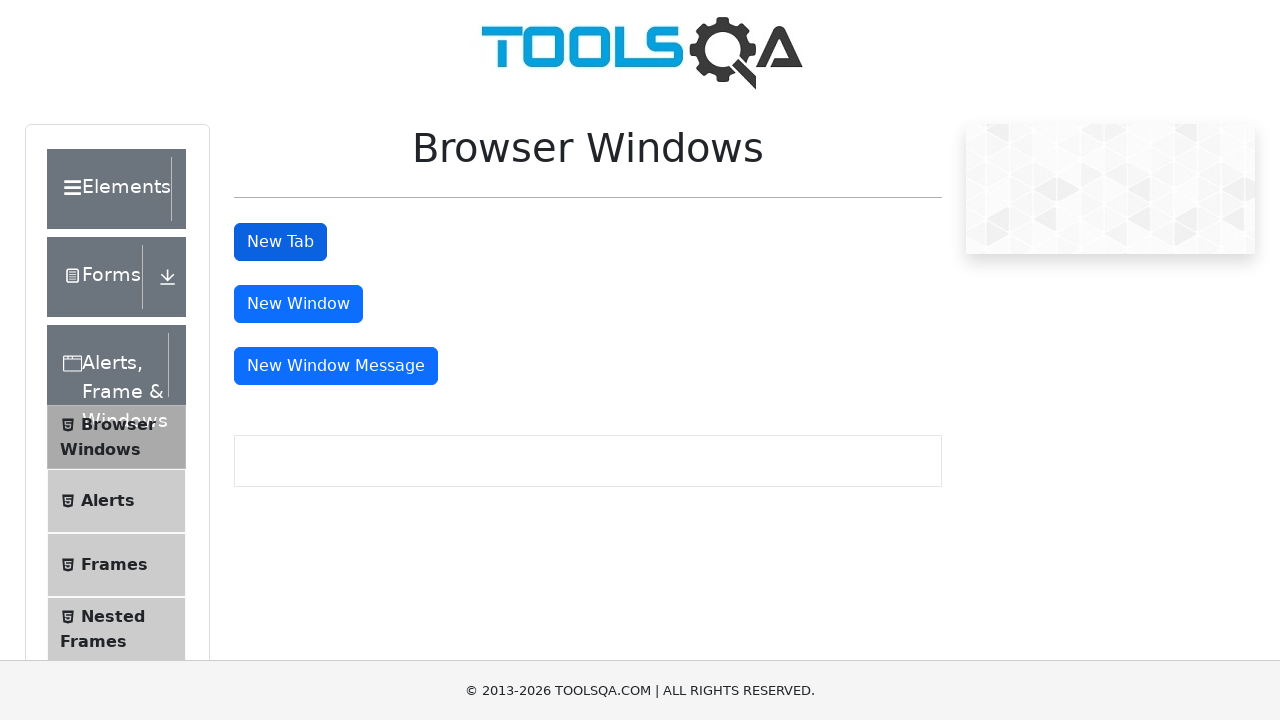

New tab opened and captured at (280, 242) on #tabButton
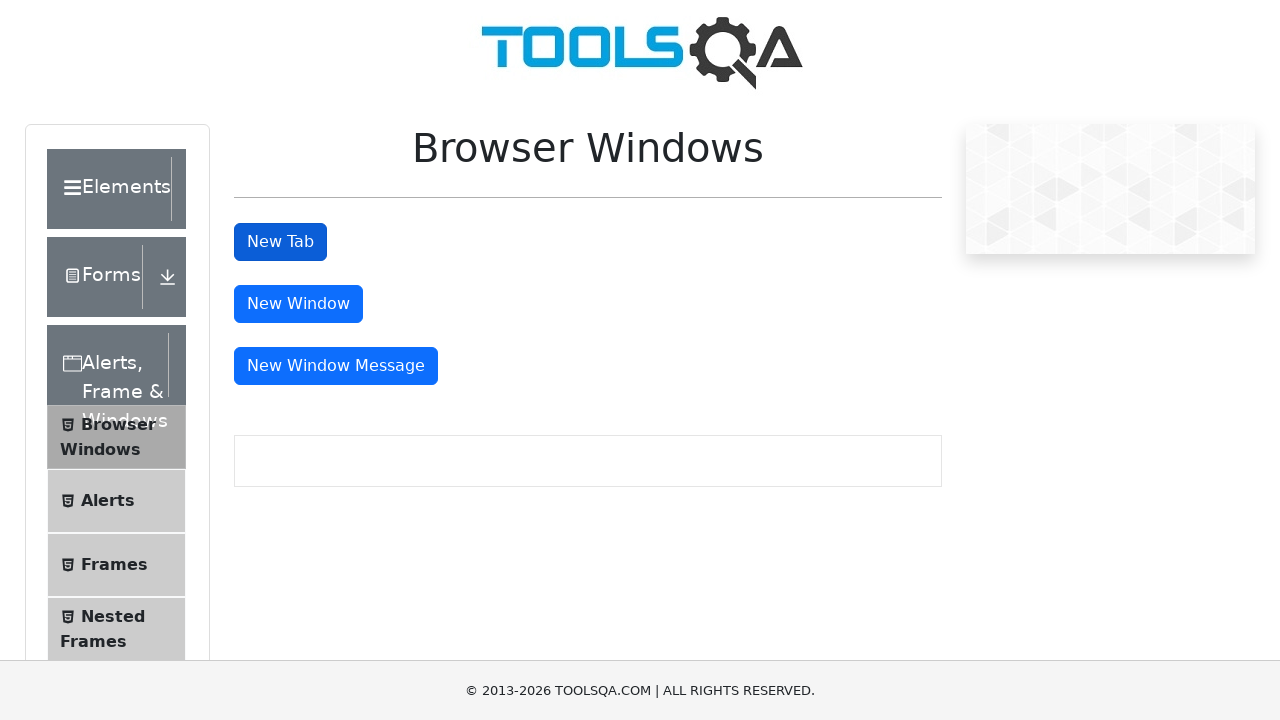

Obtained reference to new tab
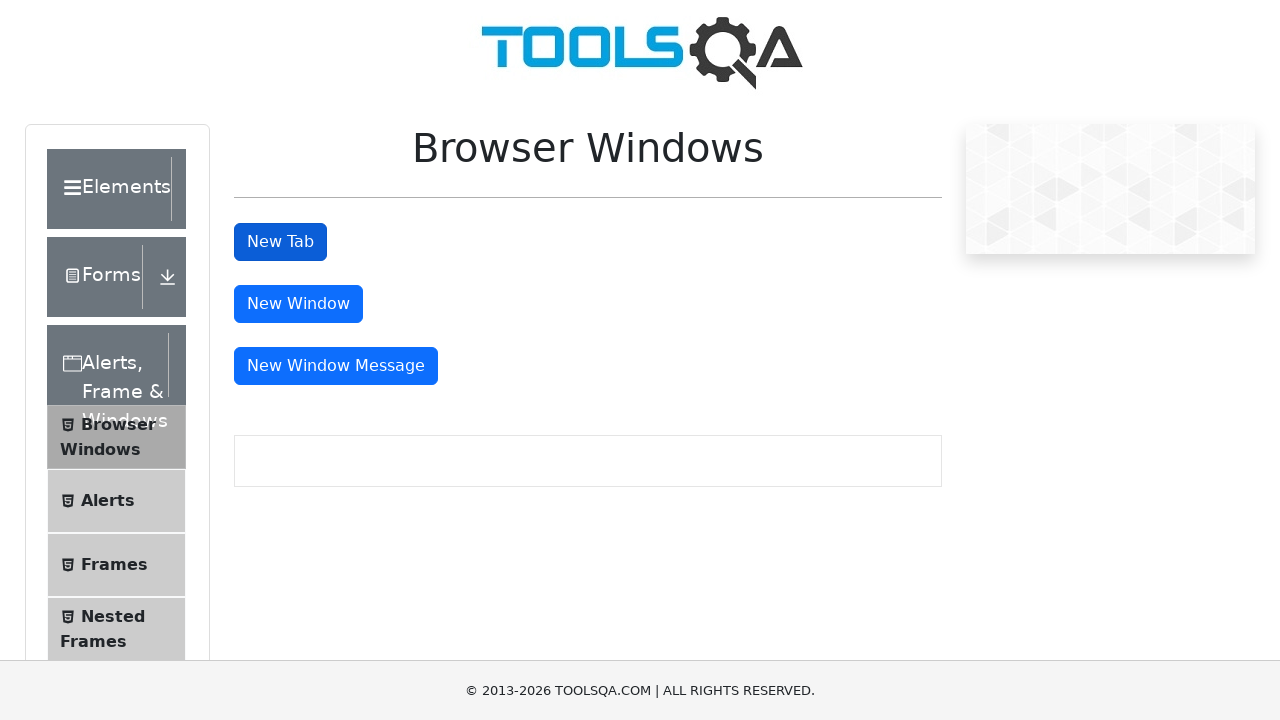

New tab finished loading
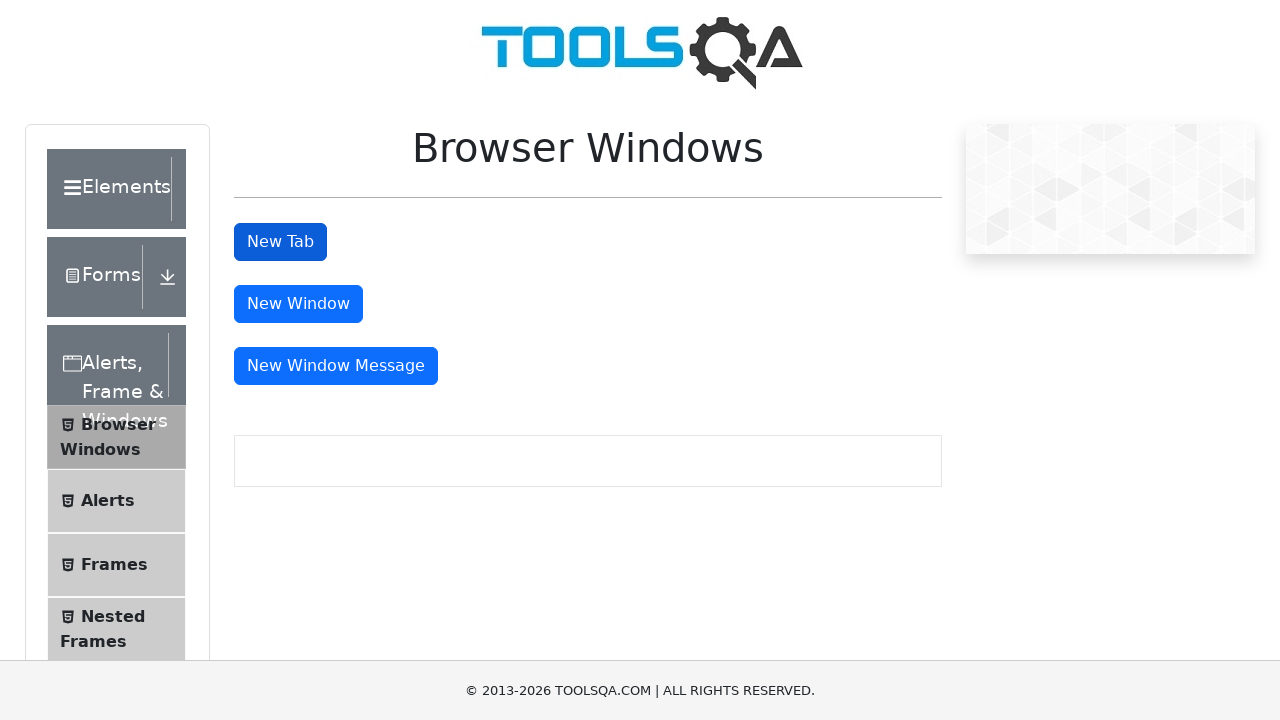

Switched to new tab and brought it to front
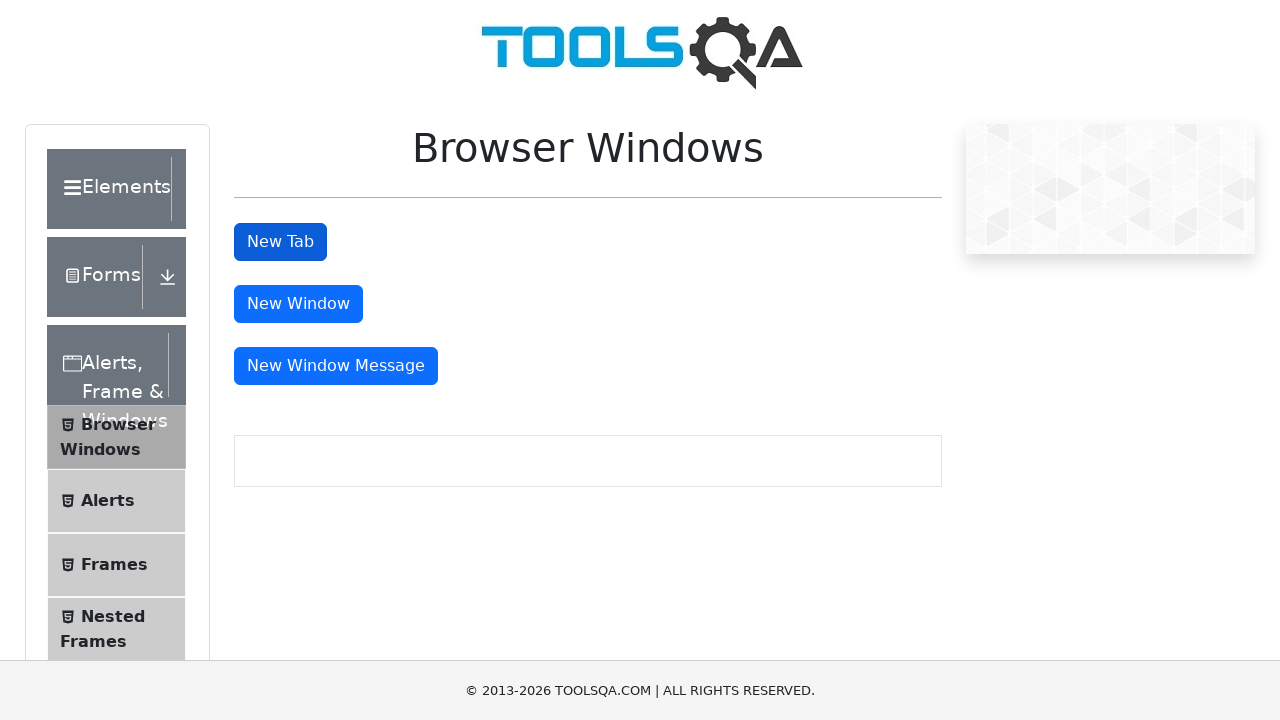

Switched back to main page and brought it to front
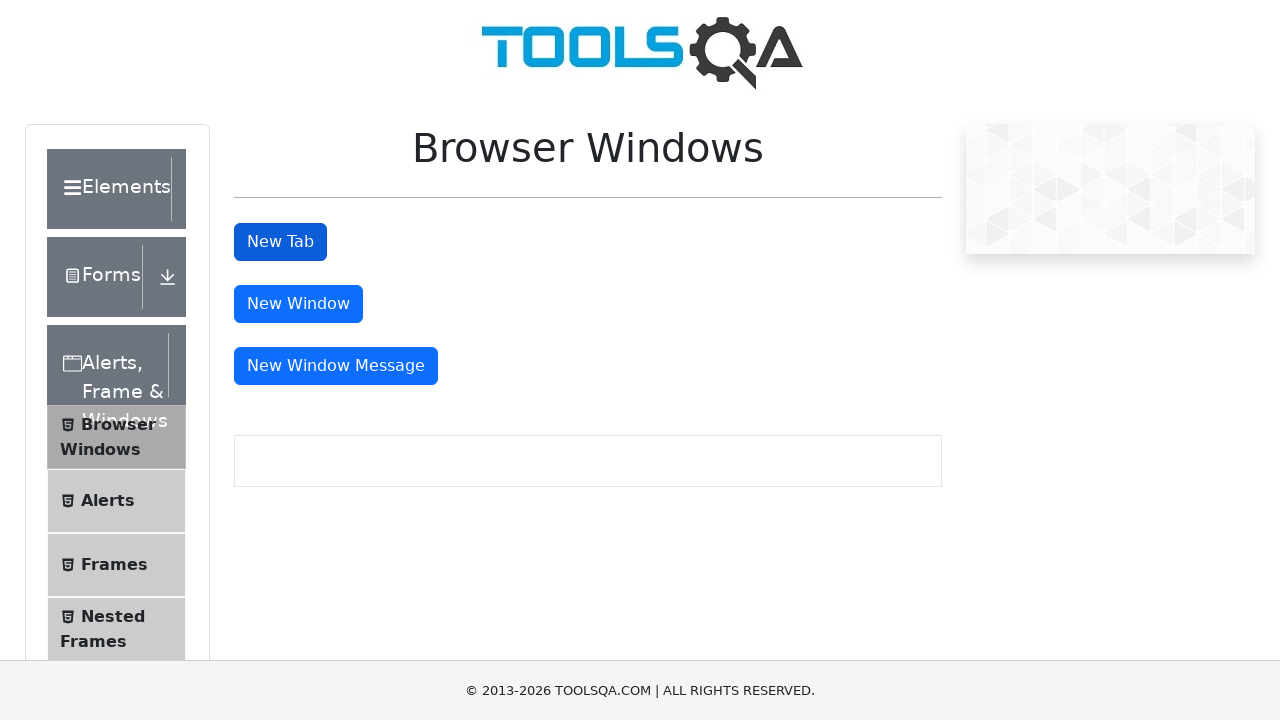

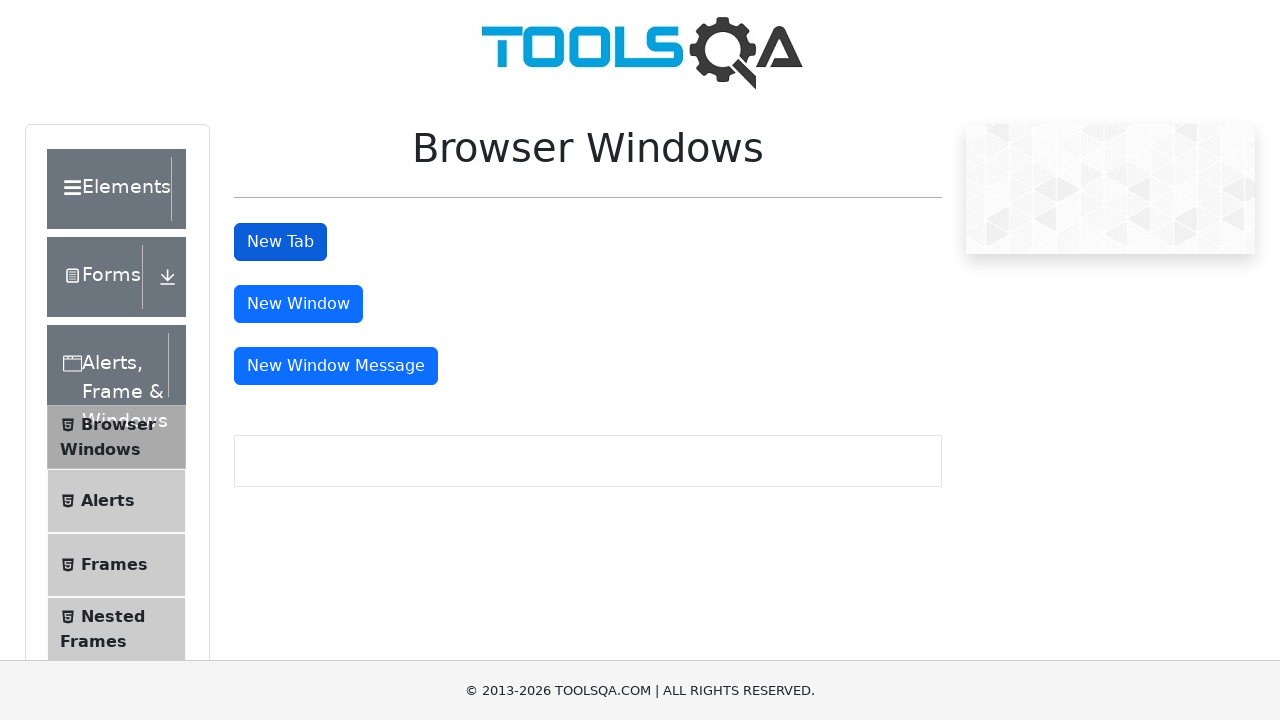